Tests the age form by entering a name and age over 20, then verifies the adult success message is displayed

Starting URL: https://kristinek.github.io/site/examples/age

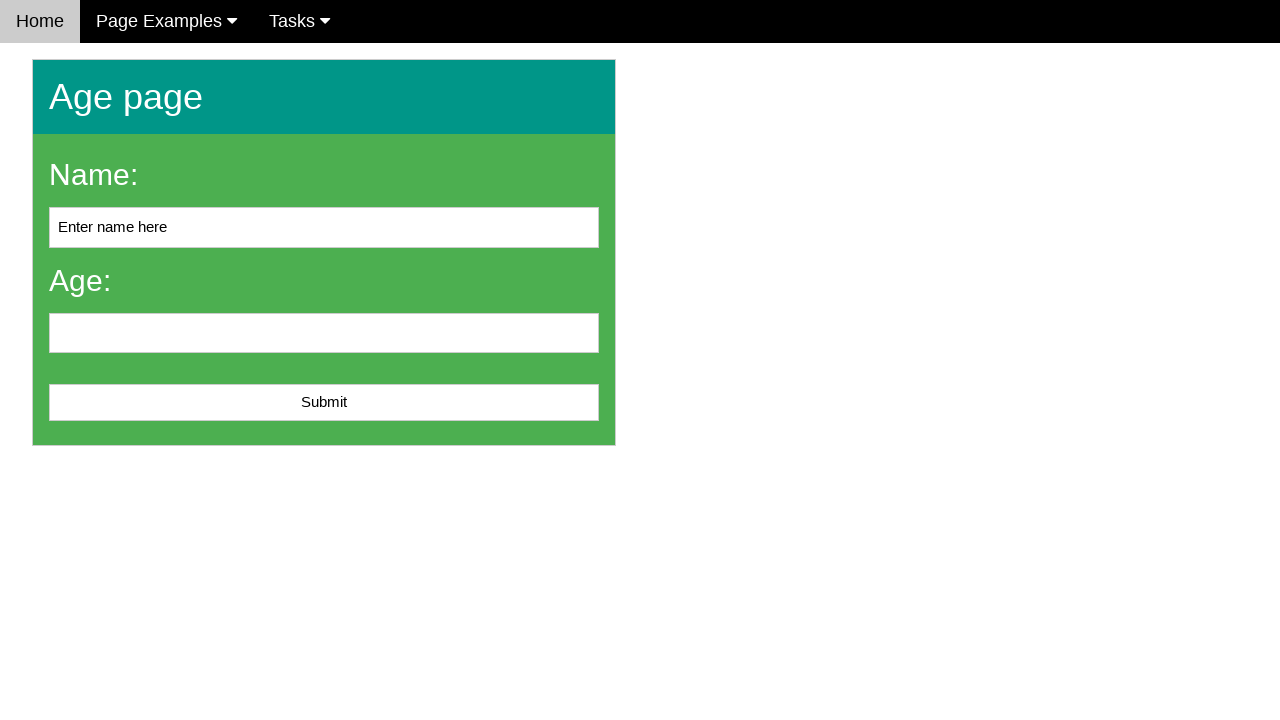

Entered name 'ABC' in the name field on #name
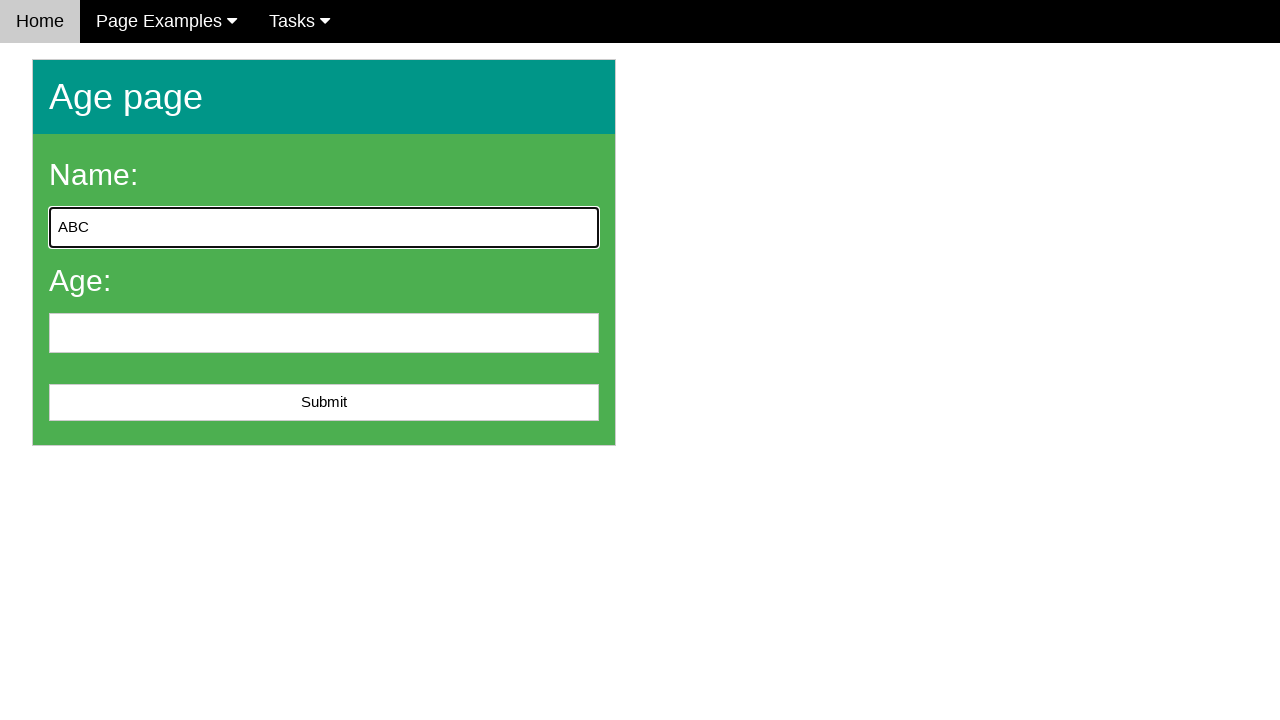

Entered age '25' (adult) in the age field on #age
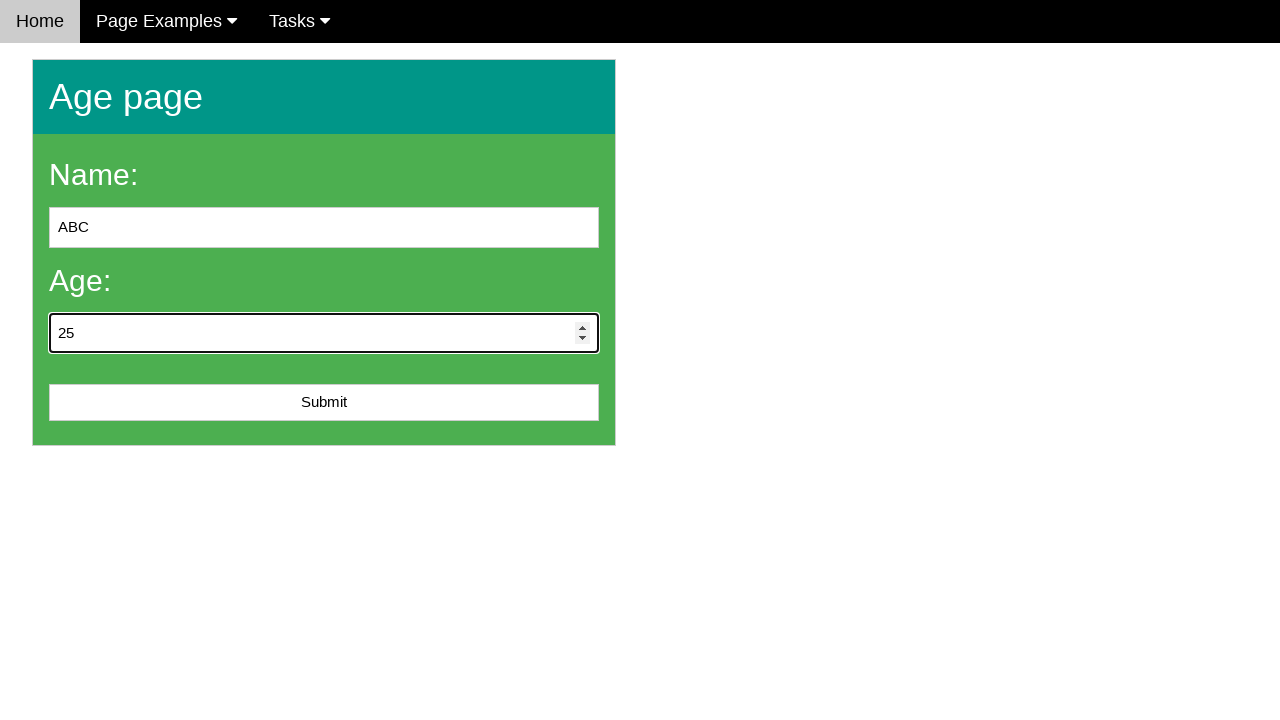

Clicked submit button to submit the form at (324, 403) on #submit
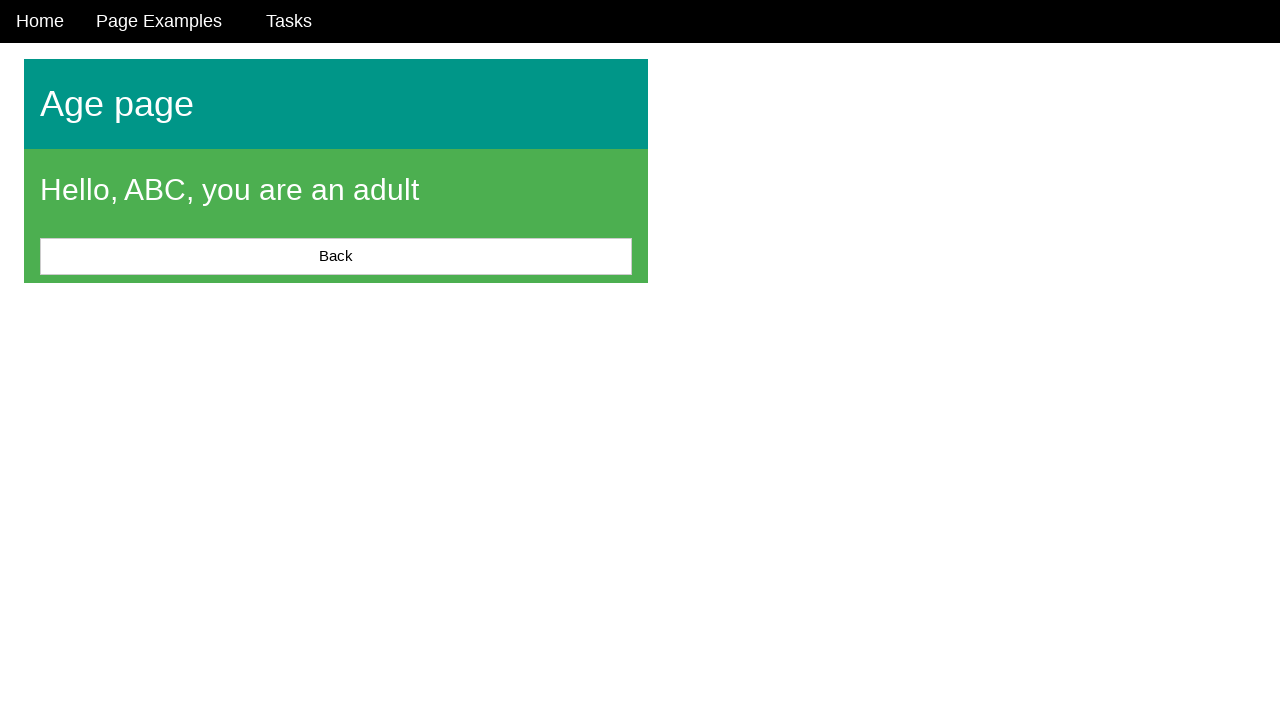

Adult success message appeared on the page
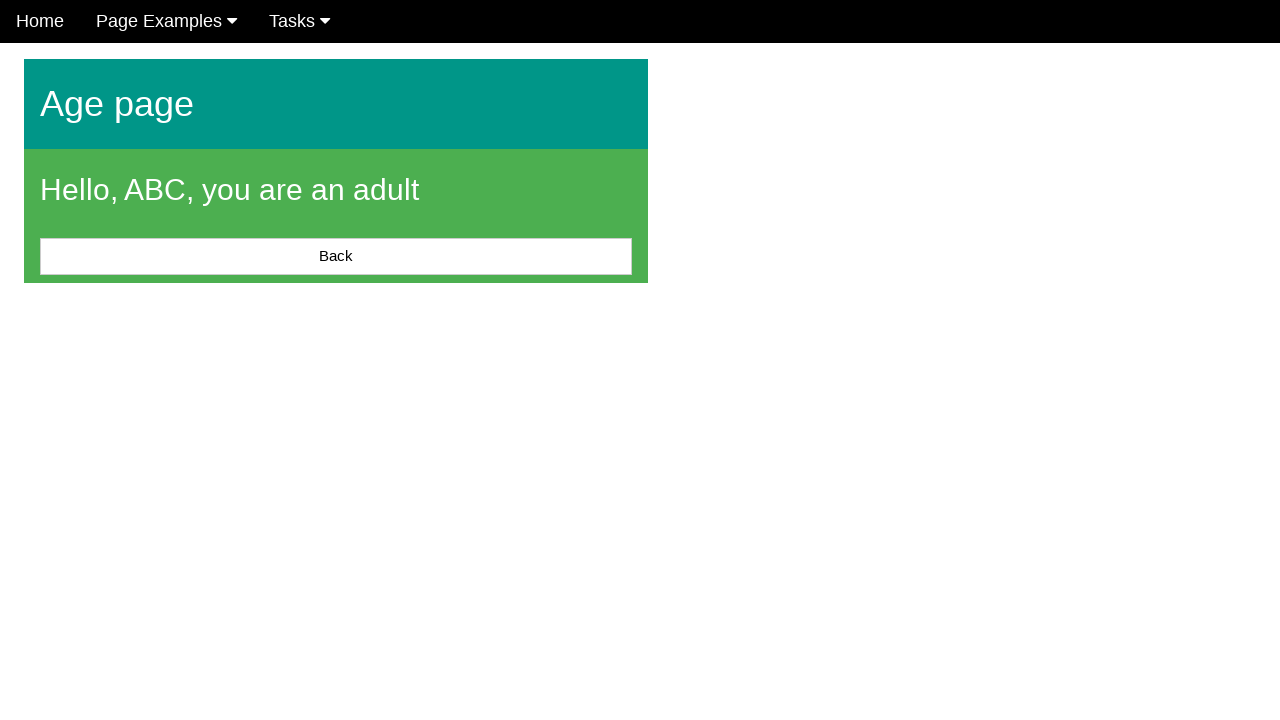

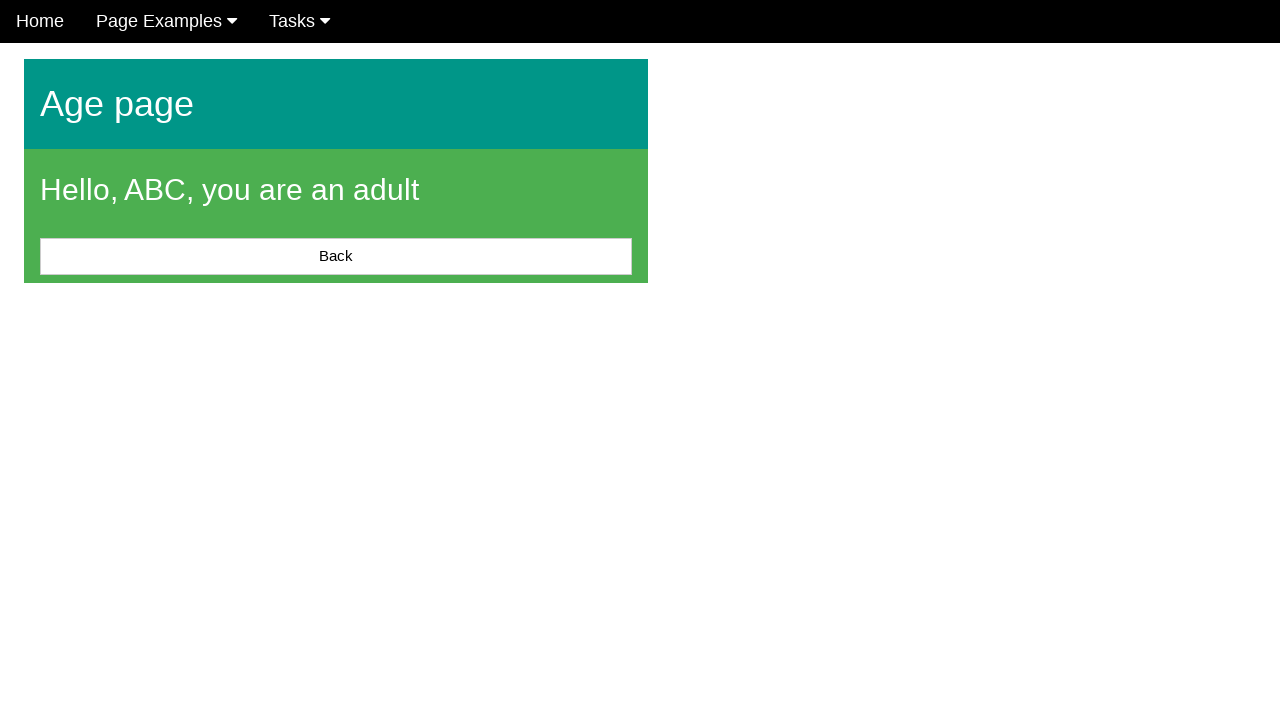